Verifies that clicking on a "To" address link in the From/To column navigates to the correct address page

Starting URL: https://seitrace.com/txs

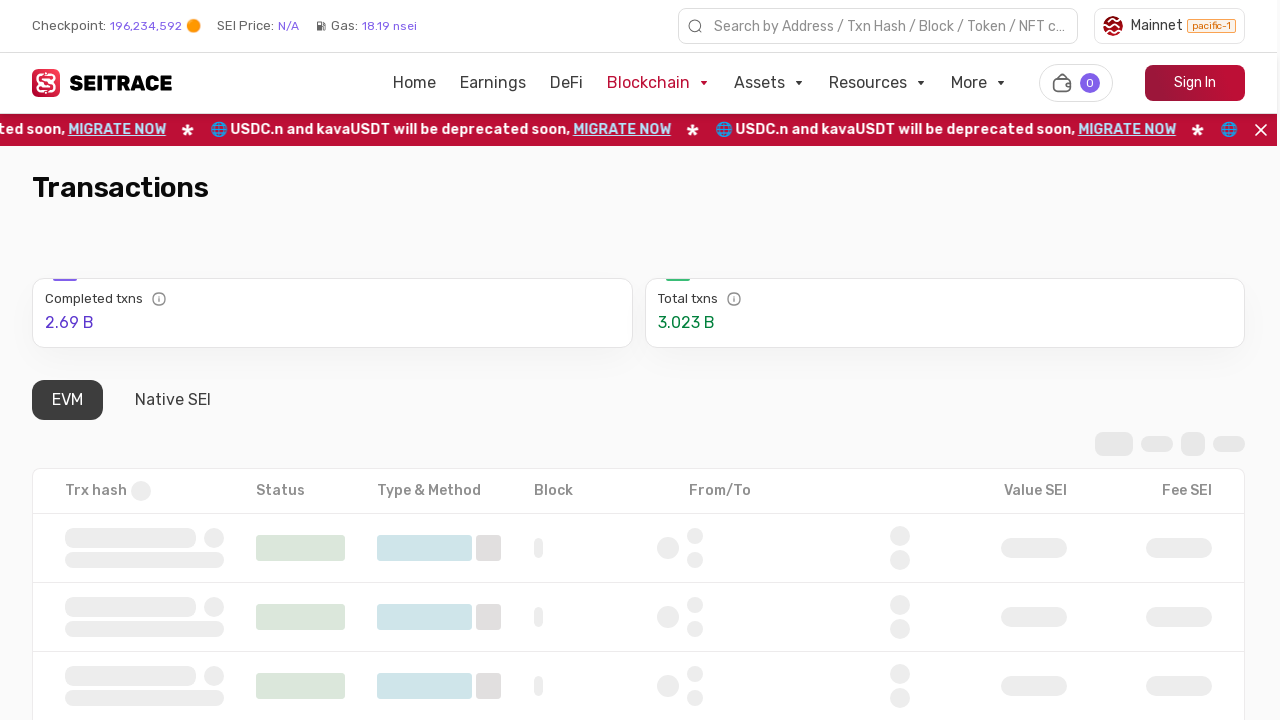

Transaction table loaded on https://seitrace.com/txs
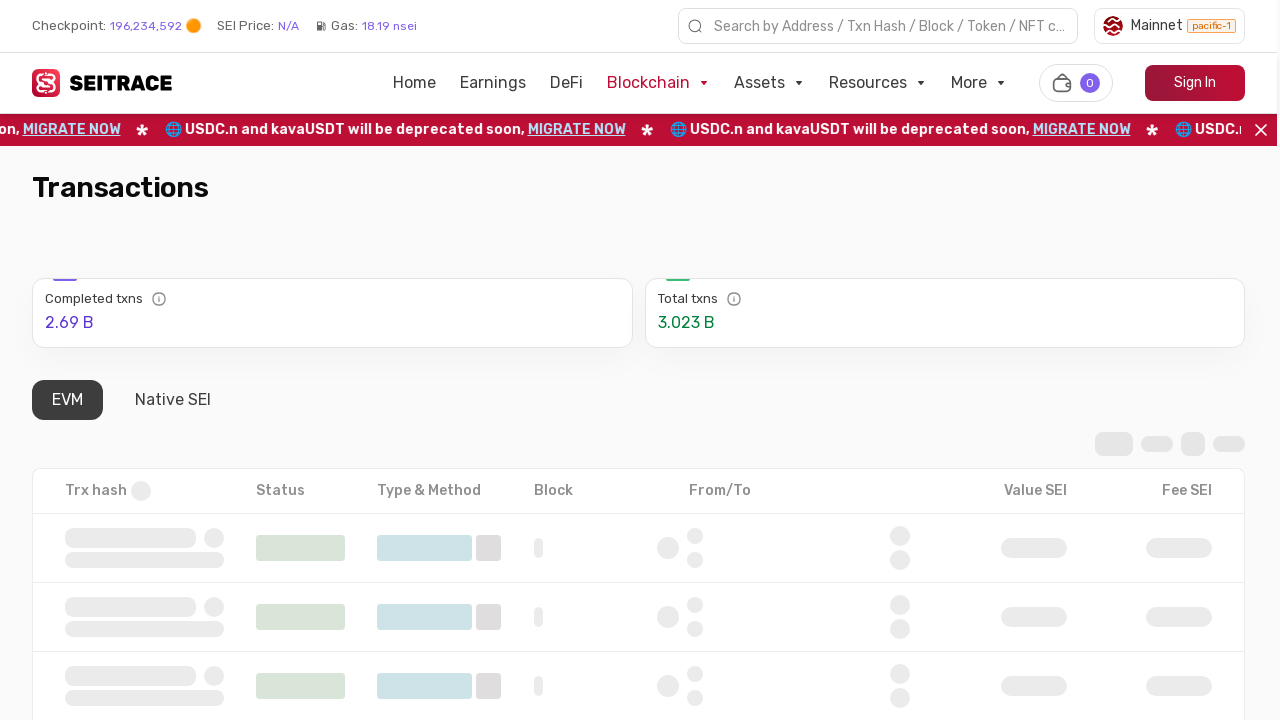

Located the 'To' address link in the first row and confirmed it is visible
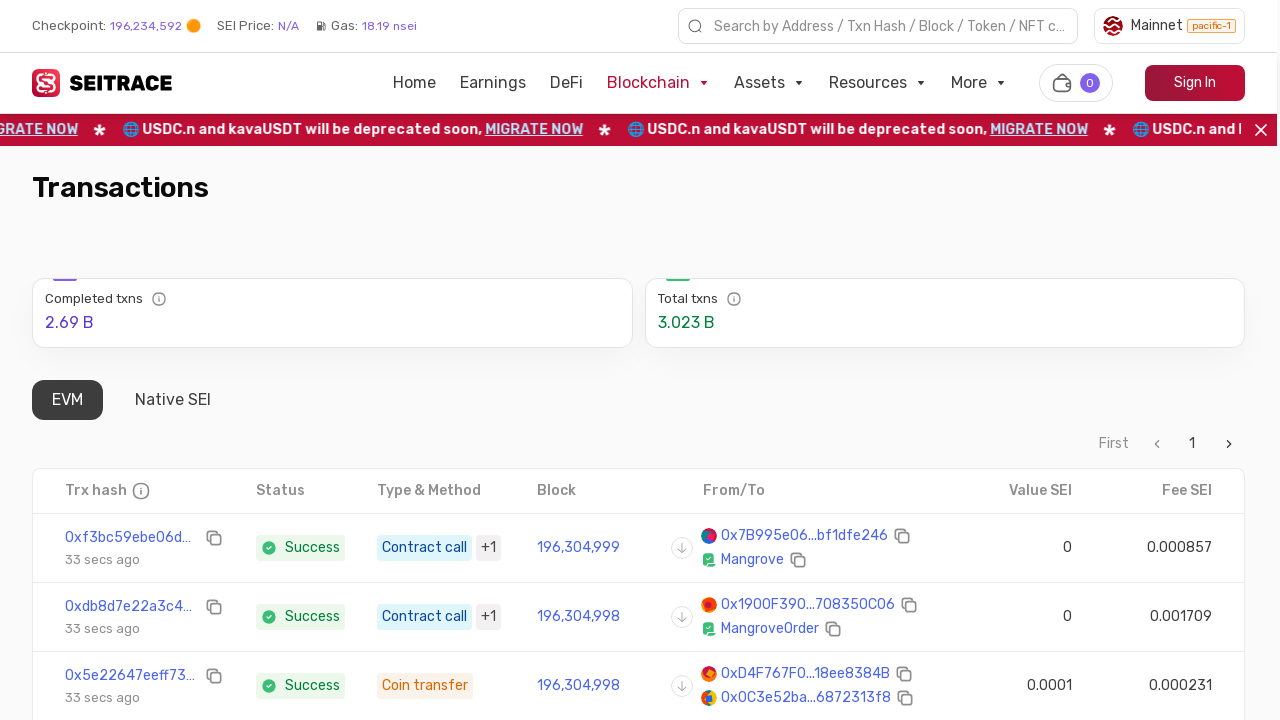

Retrieved href attribute from 'To' address link: /address/0xD9834d7caA2ACf81C40e7AAC645Cf9a57cb14bcd
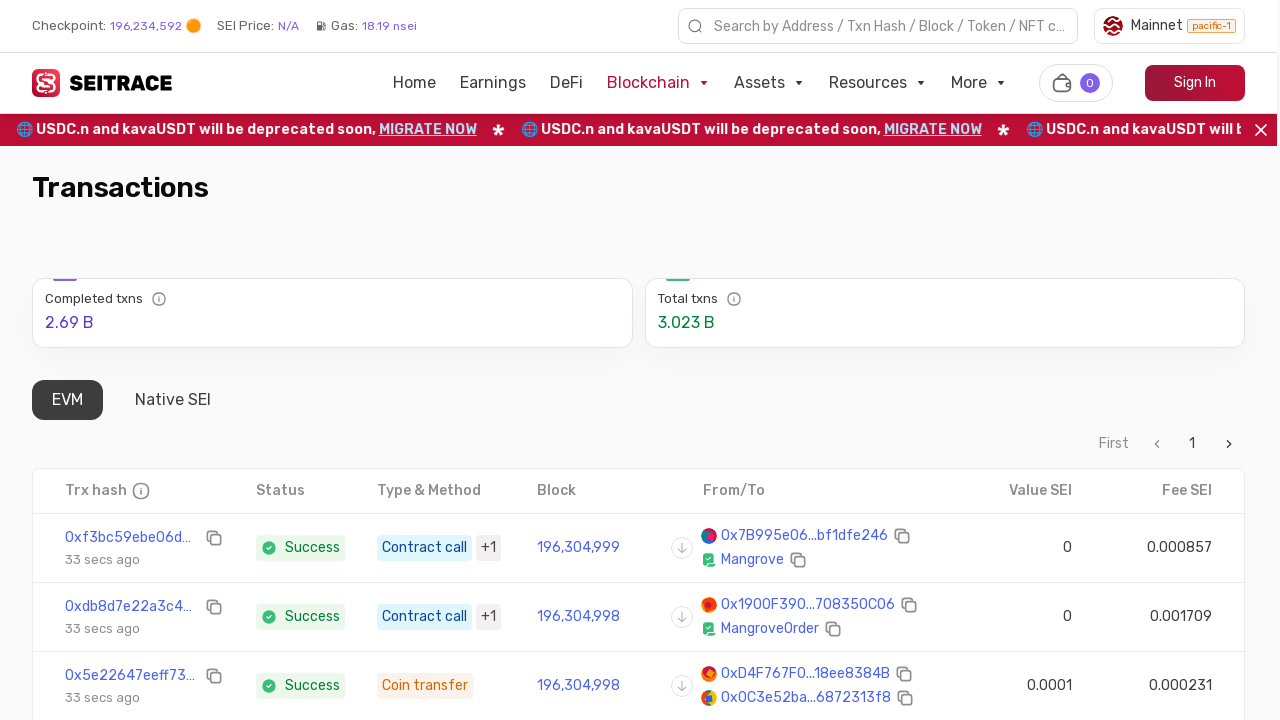

Verified that href attribute is not None
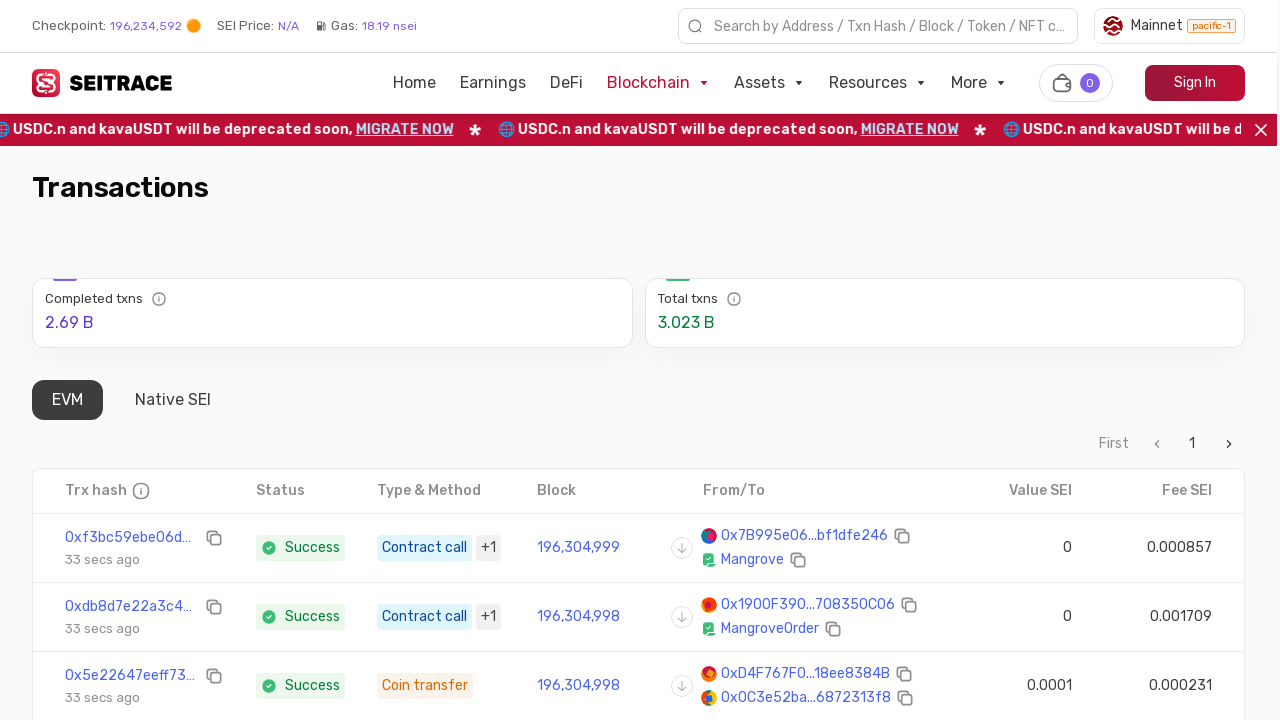

Clicked on the 'To' address link at (753, 560) on td:nth-child(5) a.css-osuhv9 >> nth=0
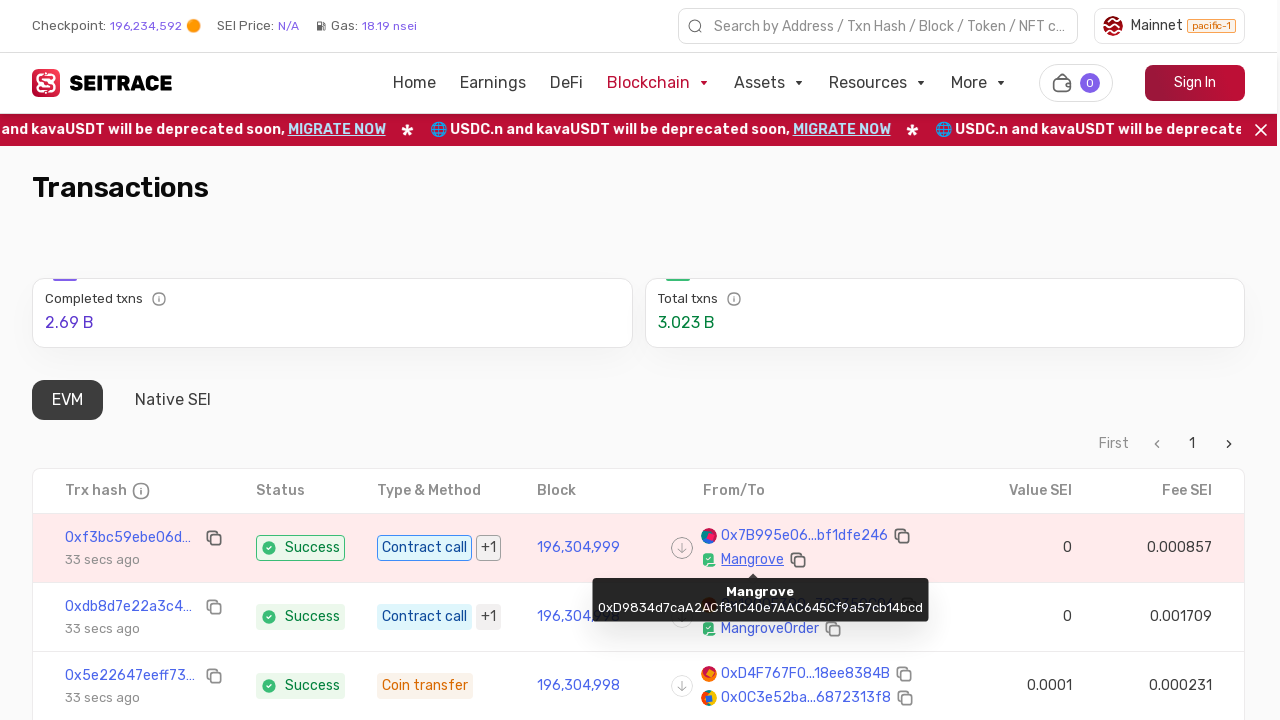

Navigated to address page with URL containing /address/0xD9834d7caA2ACf81C40e7AAC645Cf9a57cb14bcd
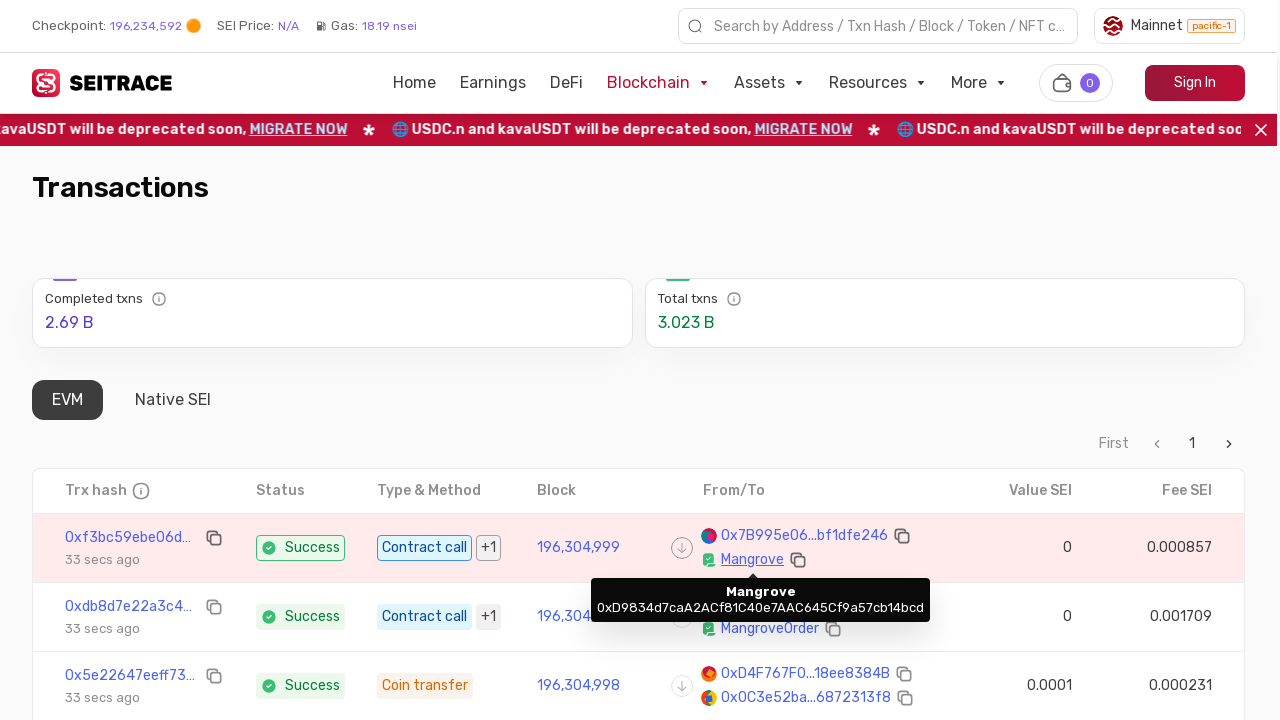

Confirmed that the current URL contains the expected href: /address/0xD9834d7caA2ACf81C40e7AAC645Cf9a57cb14bcd
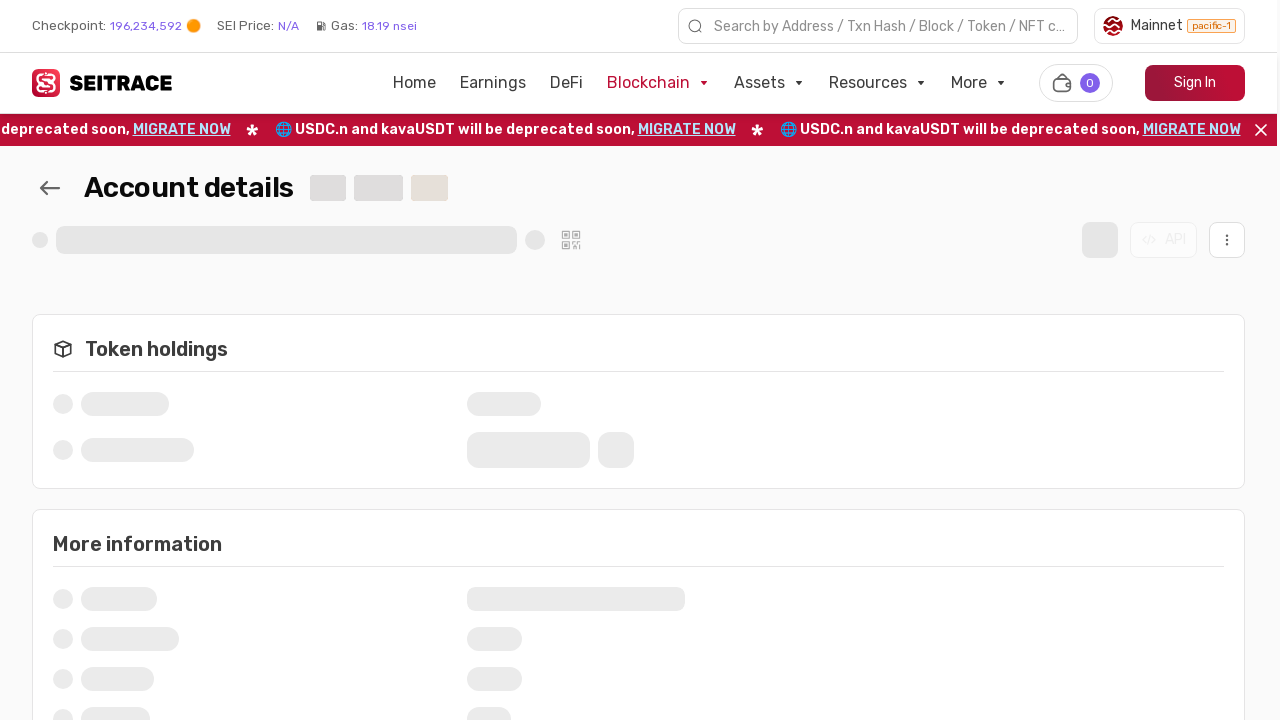

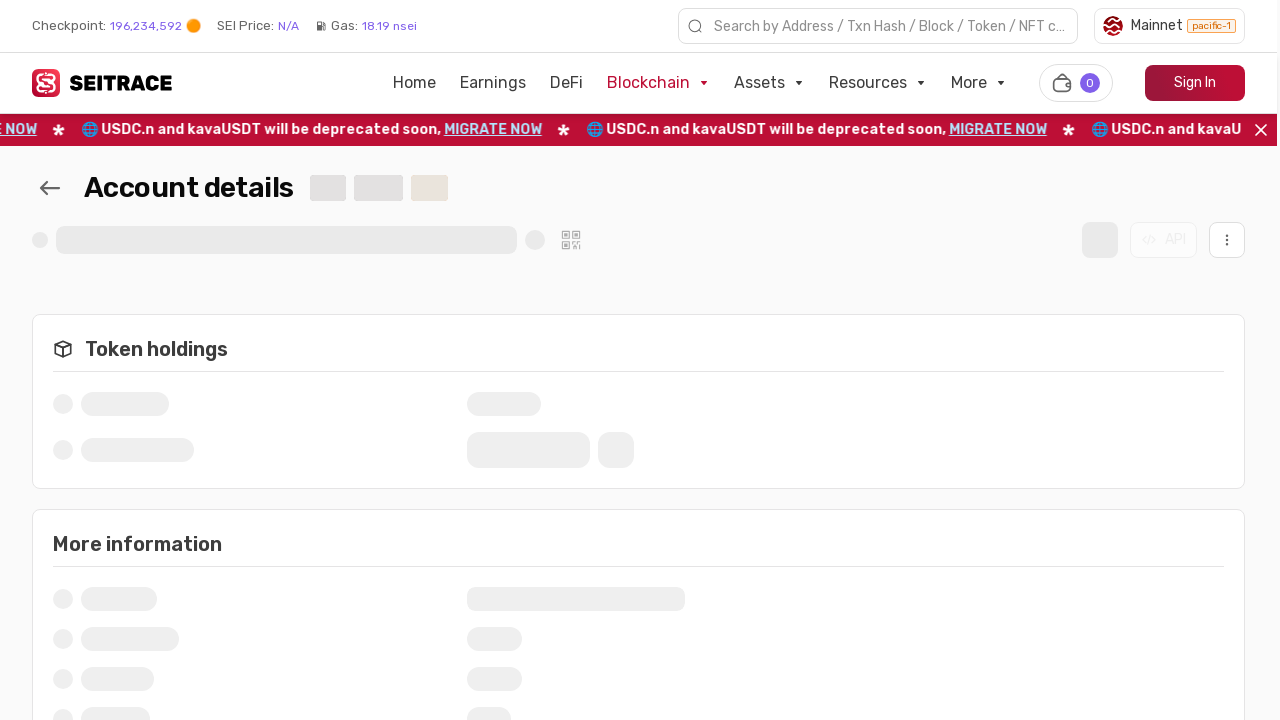